Tests multi-select dropdown functionality by selecting multiple options using different methods (visible text, index, value) and then deselecting one option

Starting URL: https://v1.training-support.net/selenium/selects

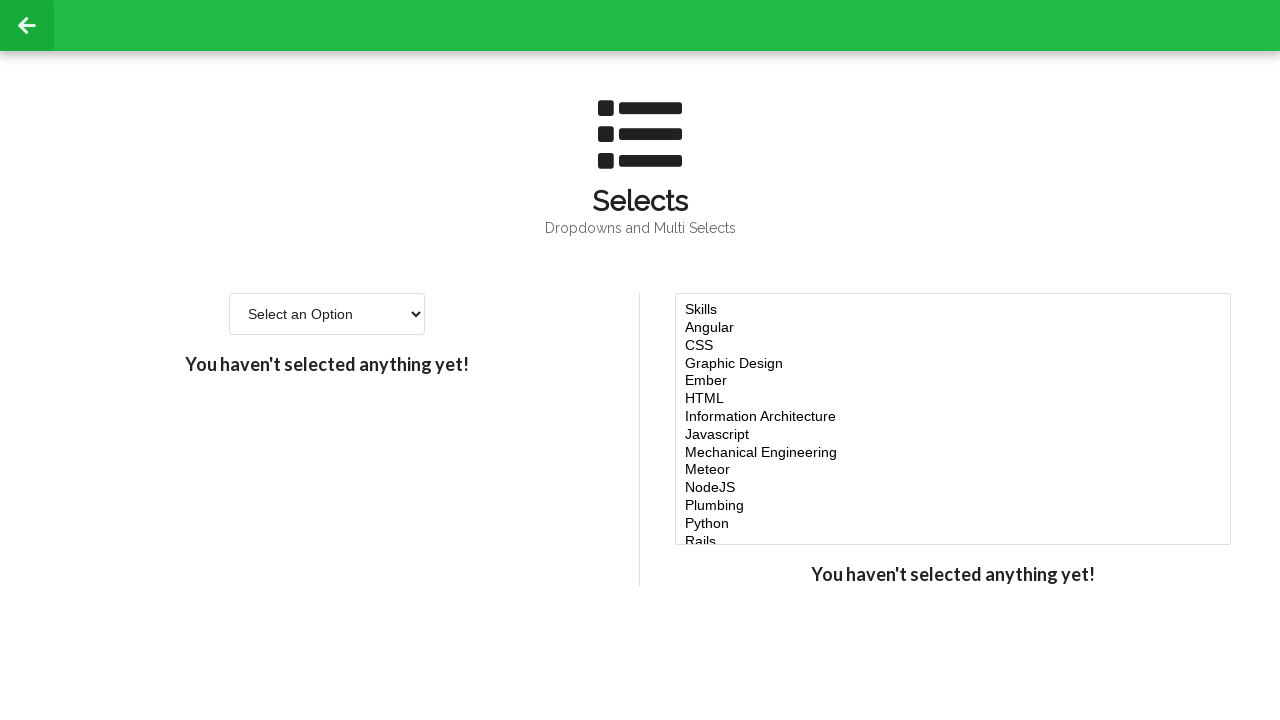

Located multi-select dropdown element
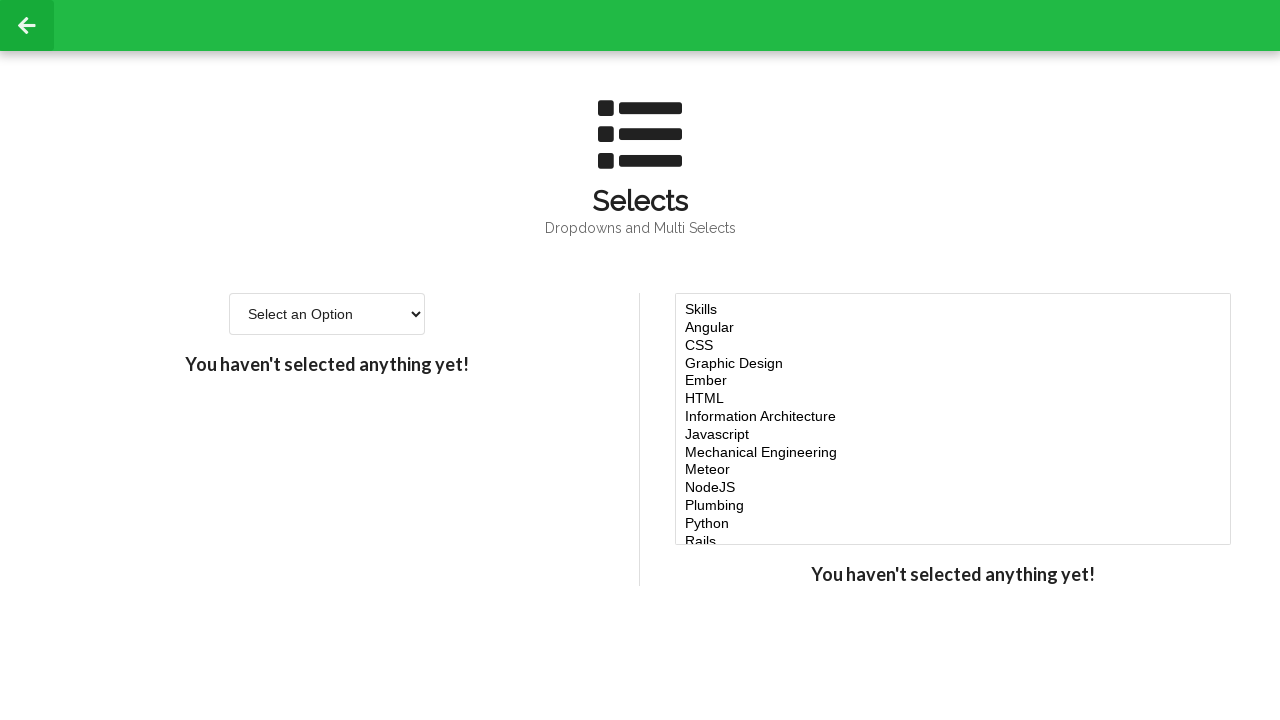

Selected 'Javascript' option using visible text on #multi-select
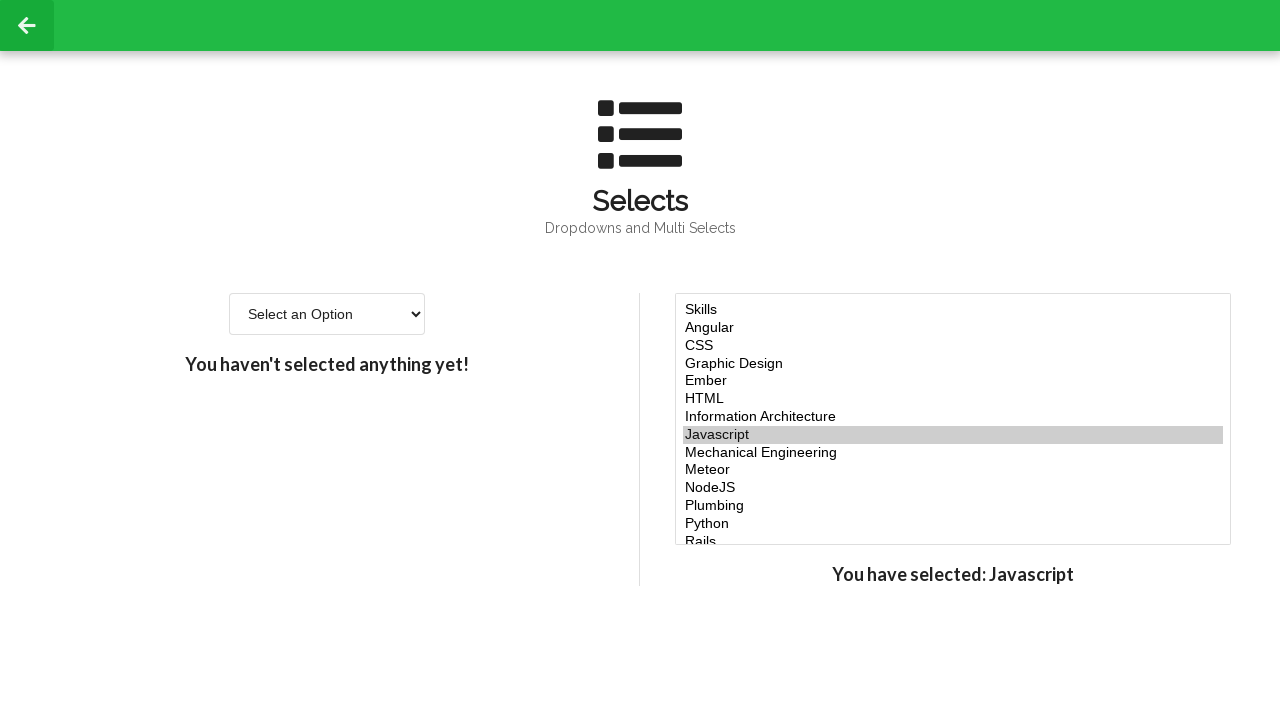

Selected option at index 4 on #multi-select
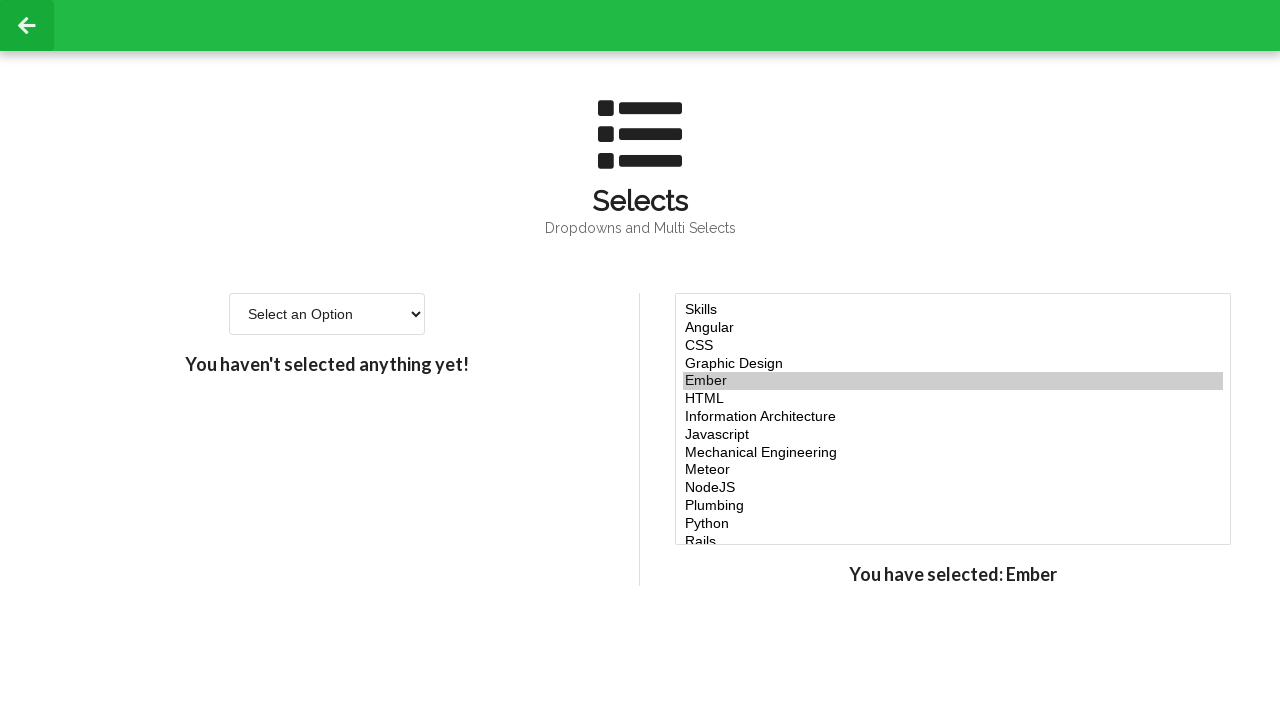

Selected option at index 5 on #multi-select
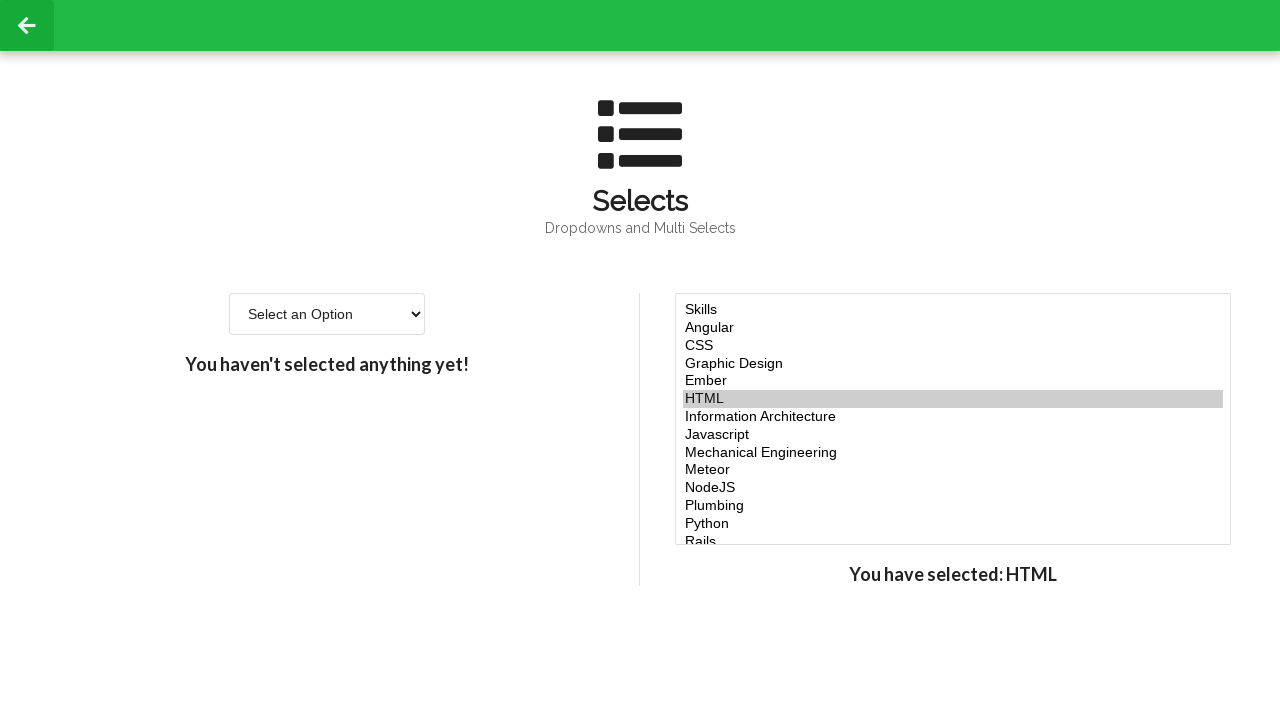

Selected option at index 6 on #multi-select
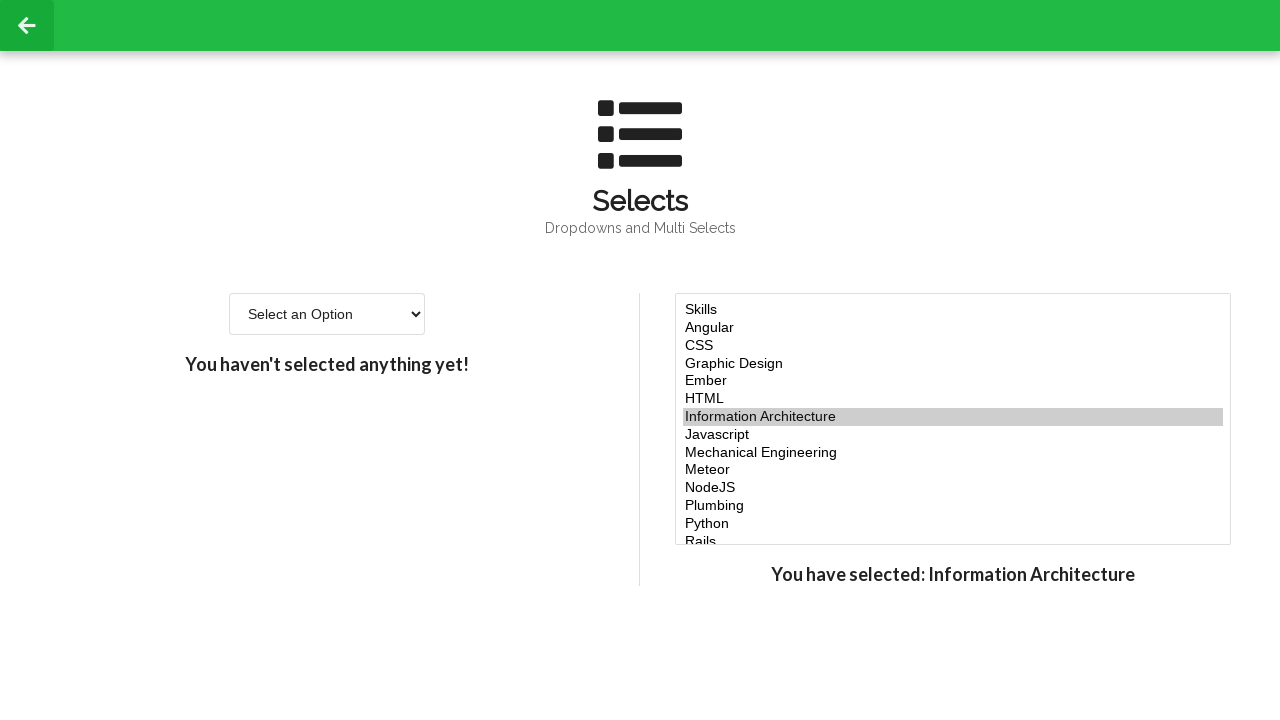

Selected 'NodeJS' option using value attribute on #multi-select
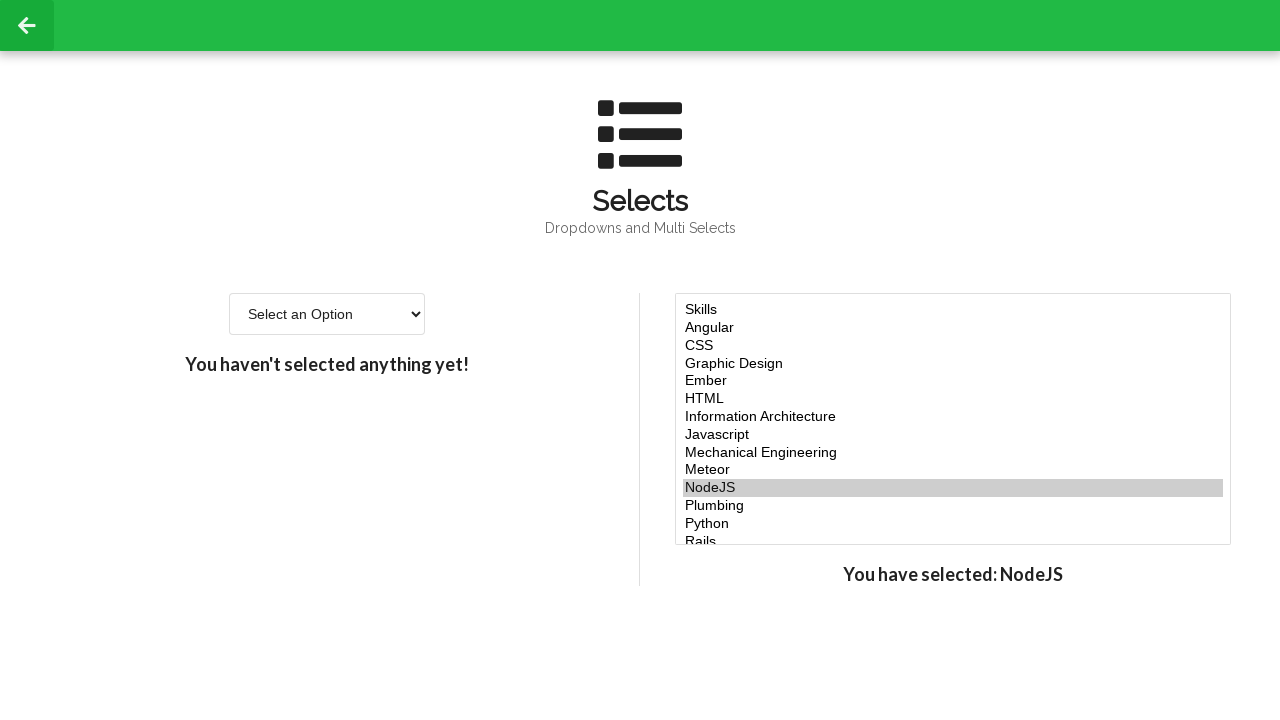

Waited 500ms to observe selections
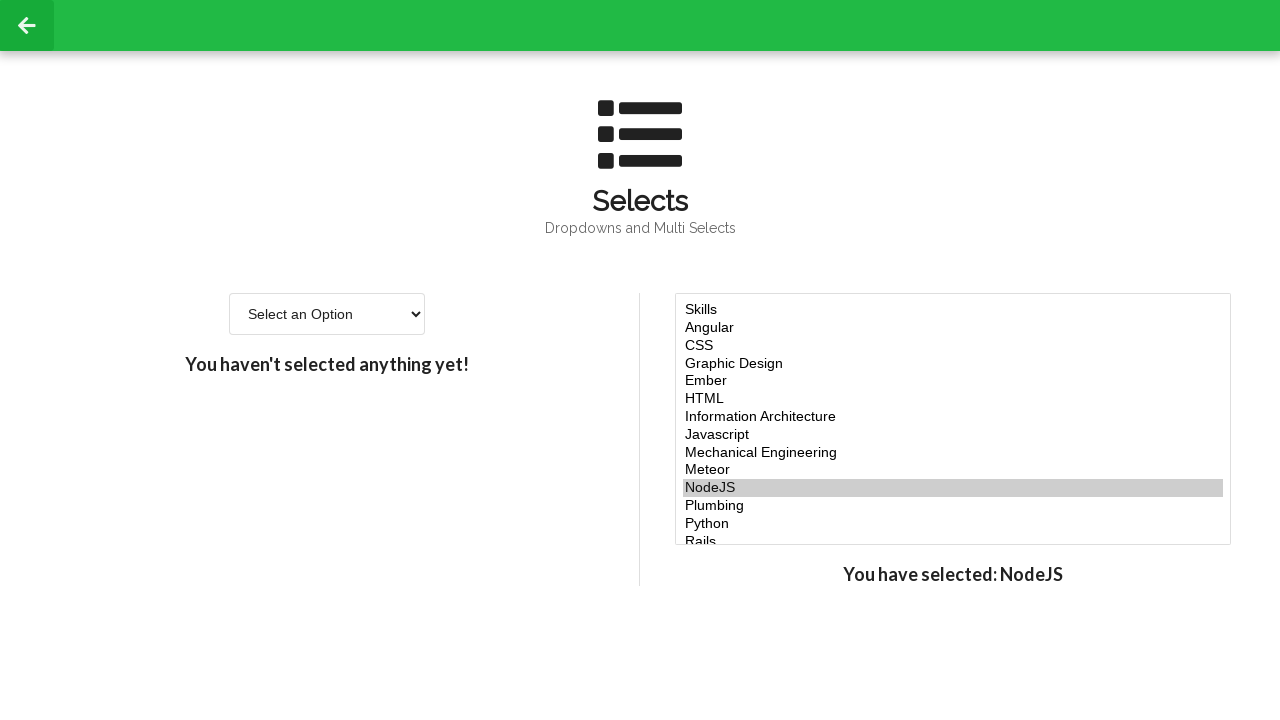

Deselected option at index 5 using JavaScript evaluation
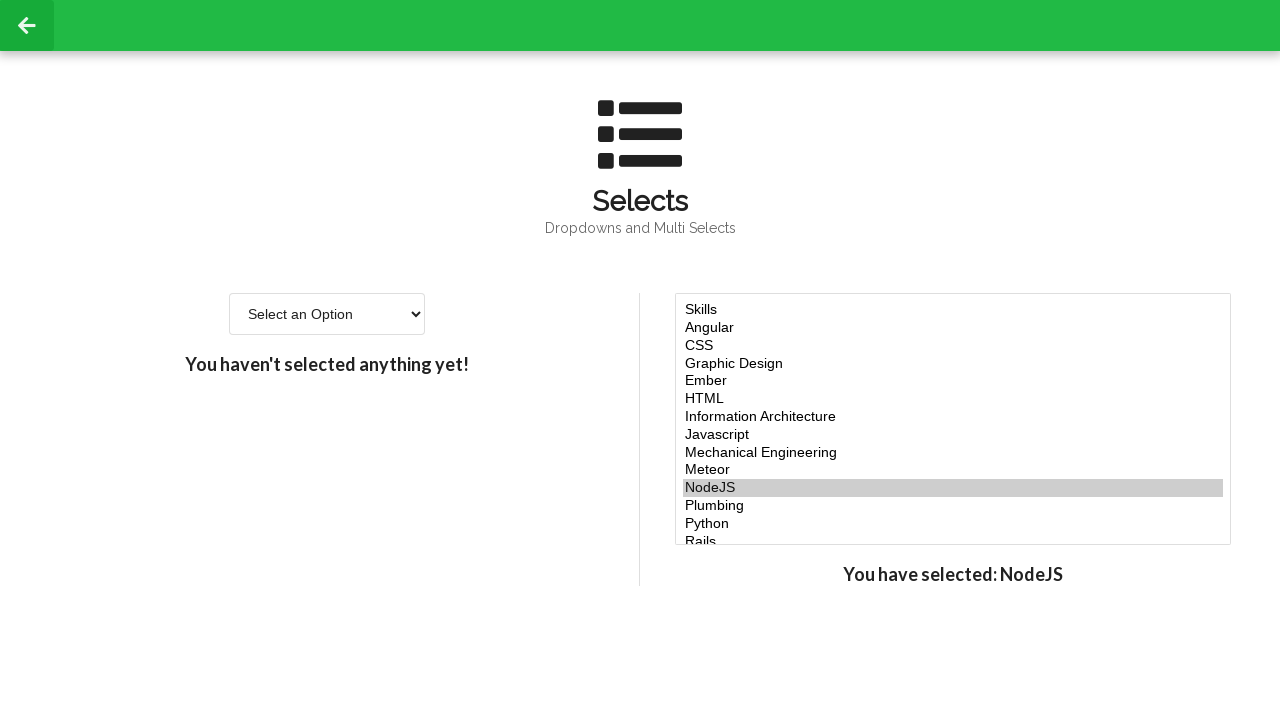

Waited 500ms to observe final selection state
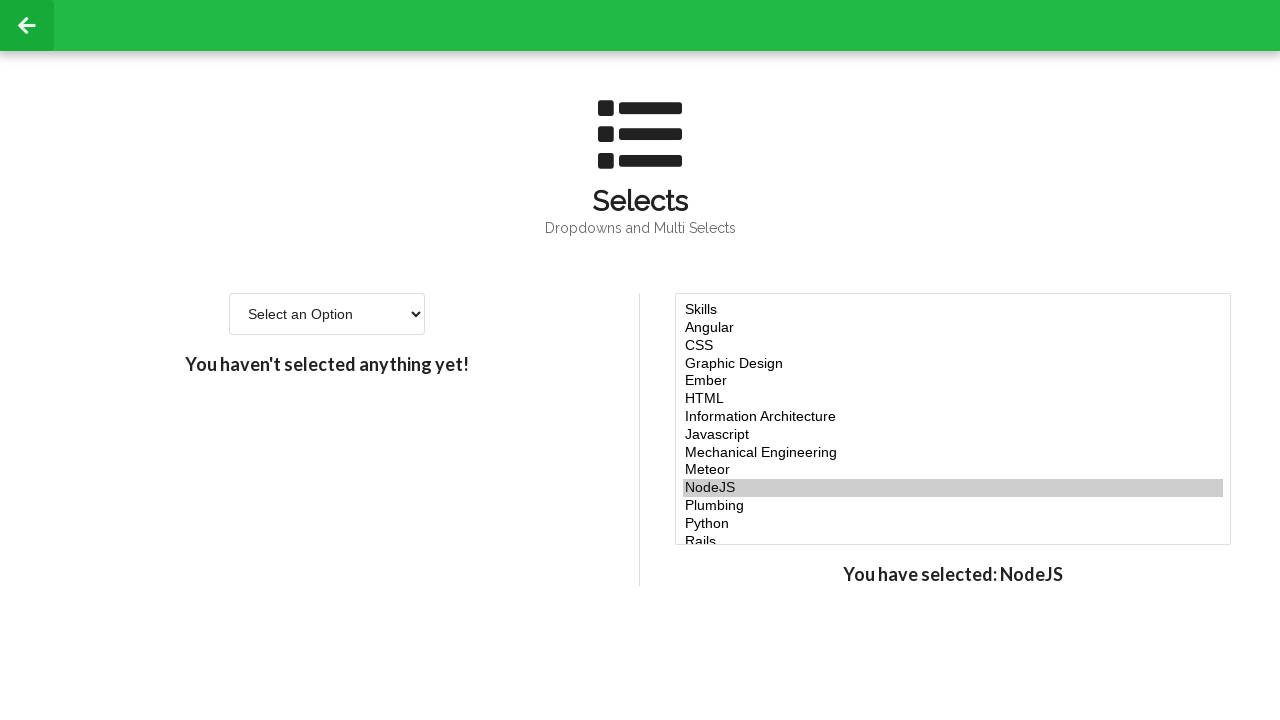

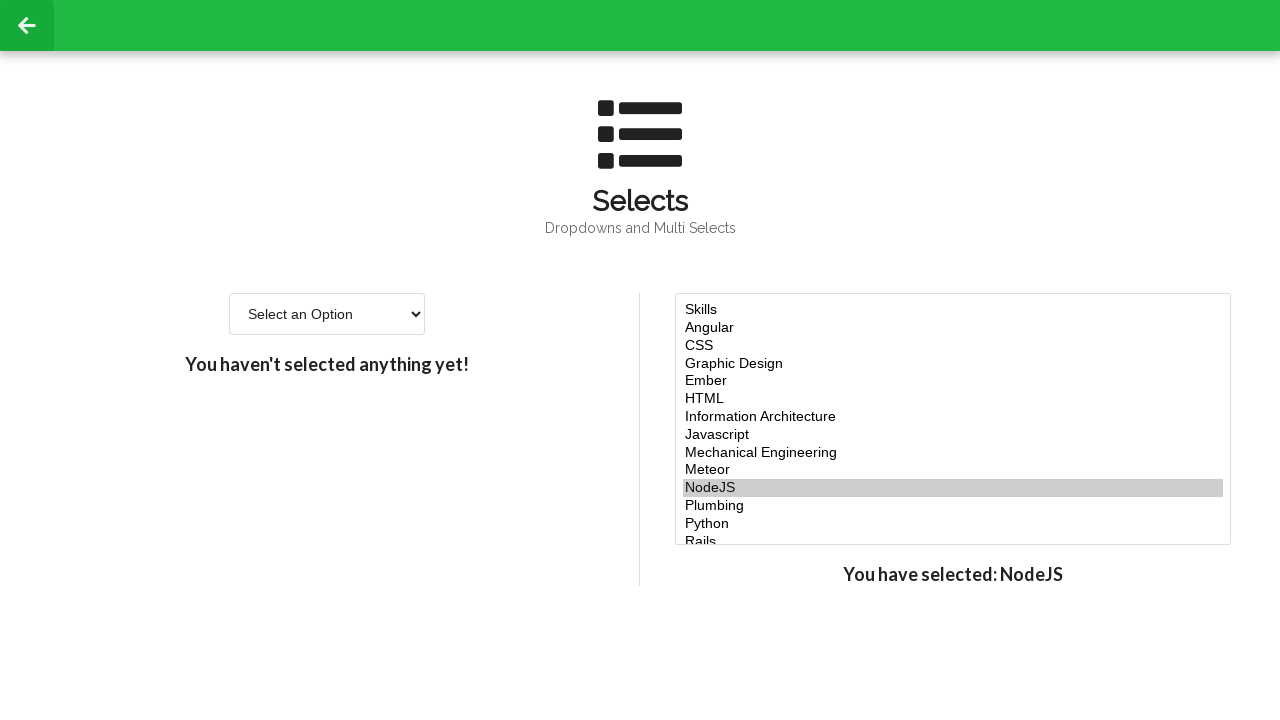